Tests alert handling by clicking a confirm button and dismissing (canceling) the alert dialog

Starting URL: https://rahulshettyacademy.com/AutomationPractice/

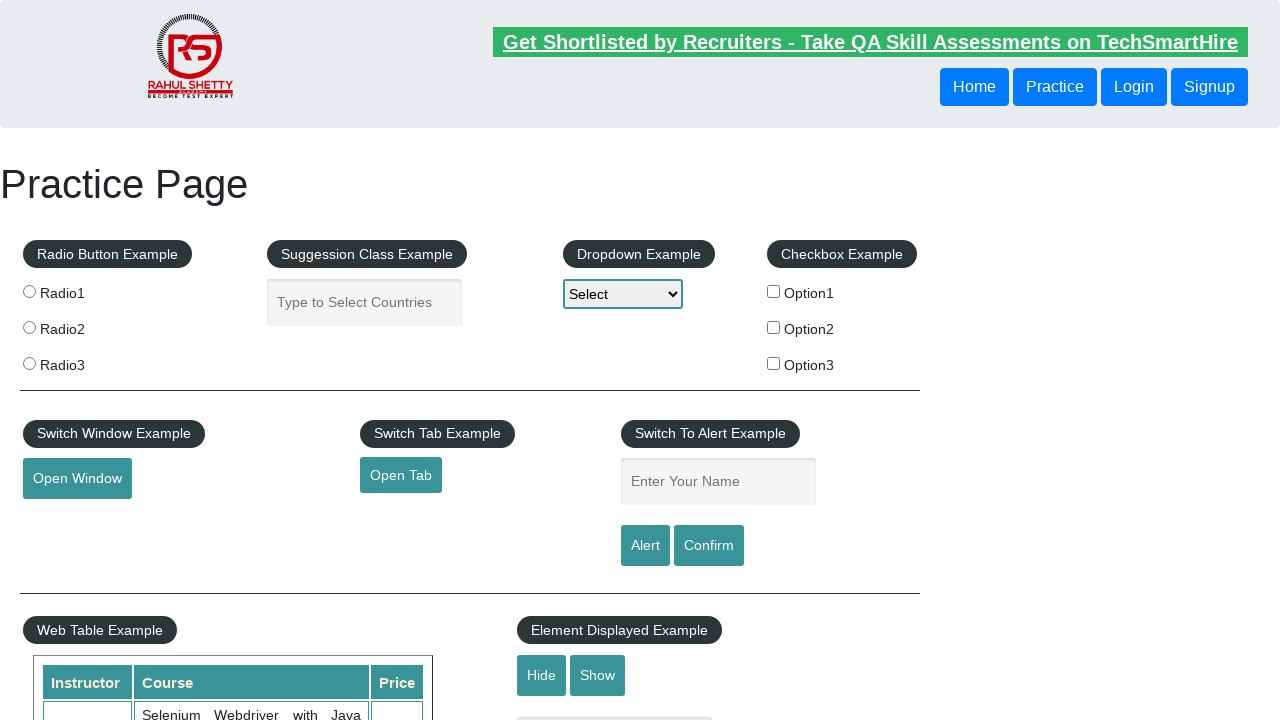

Set up dialog handler to dismiss alerts
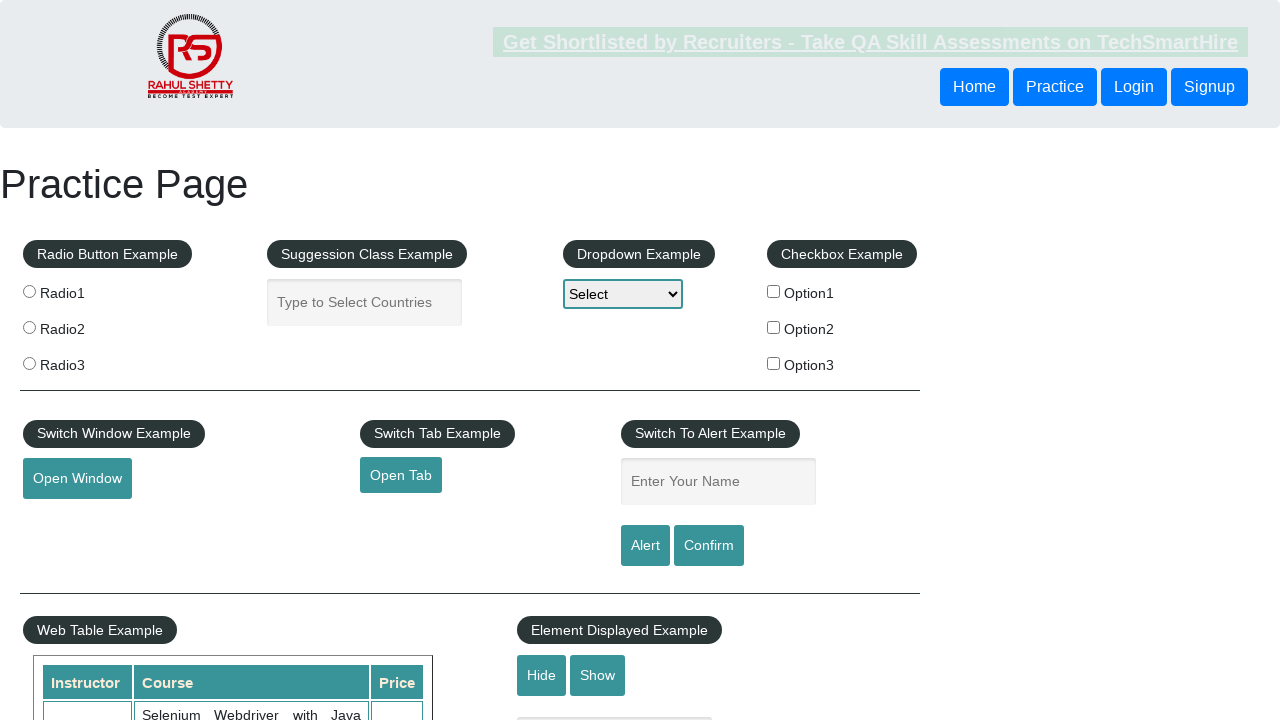

Clicked the Confirm button to trigger alert dialog at (709, 546) on internal:role=button[name="Confirm"i]
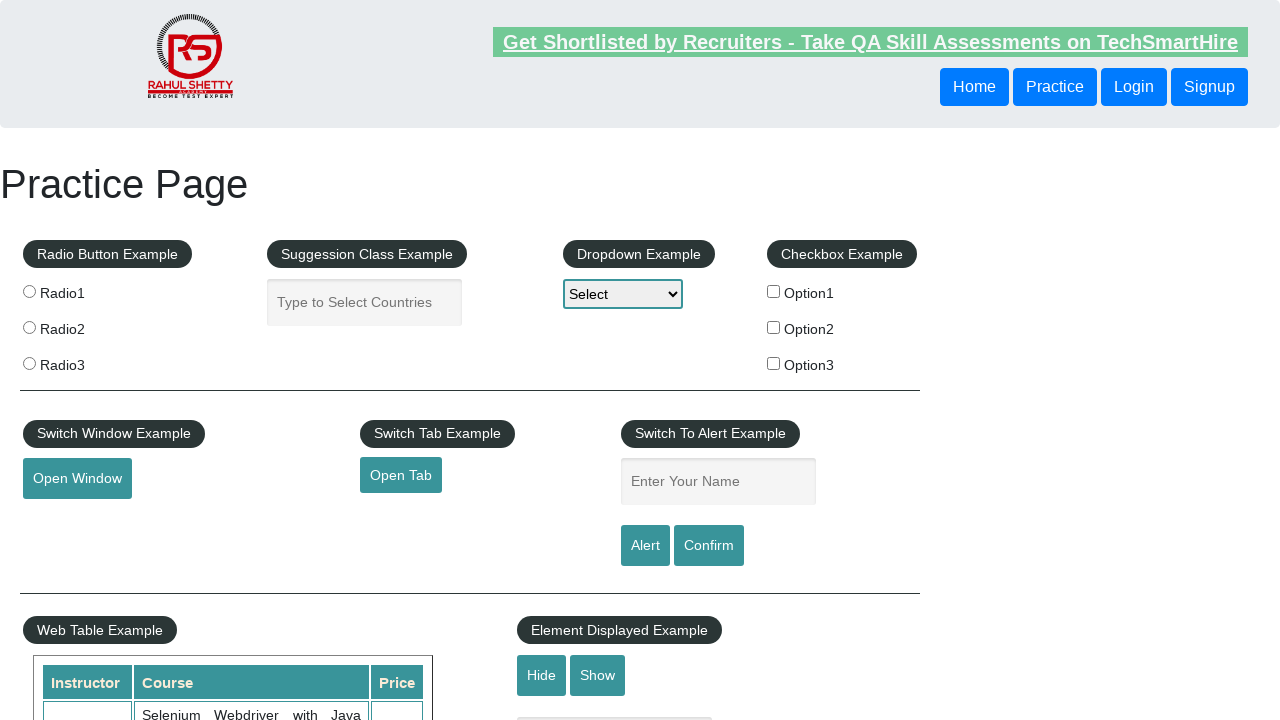

Waited for alert dialog to be dismissed
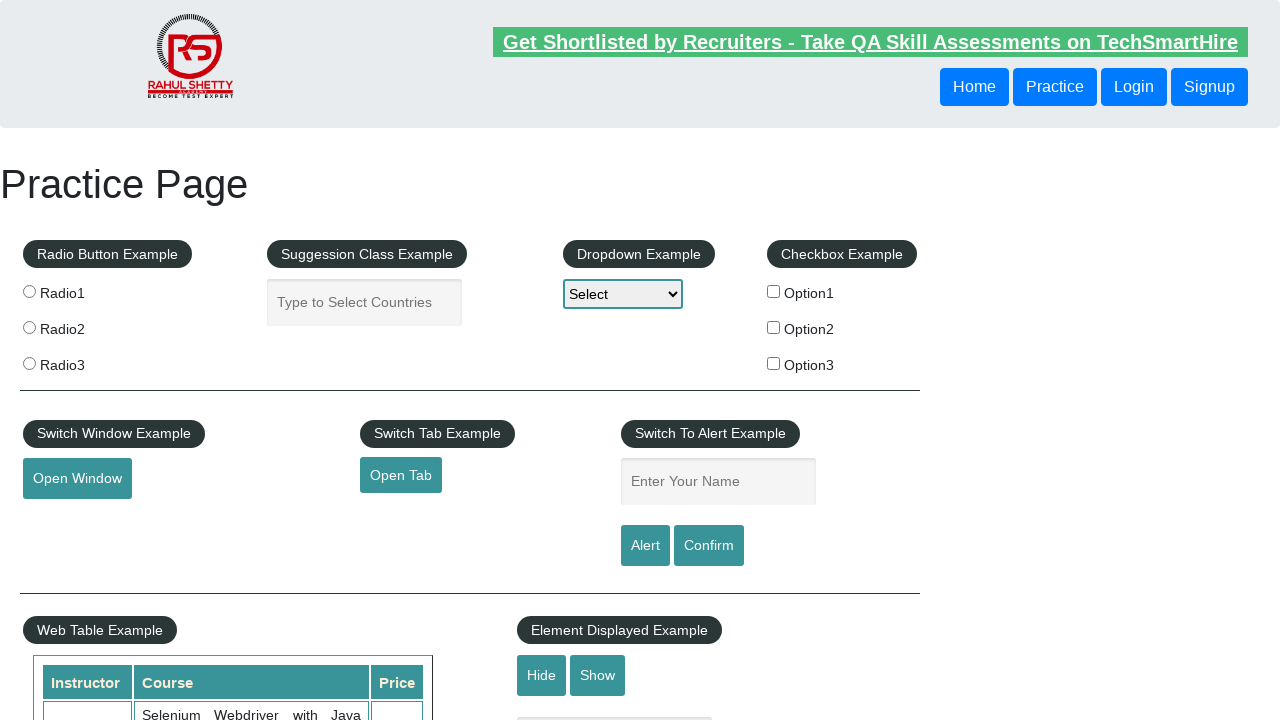

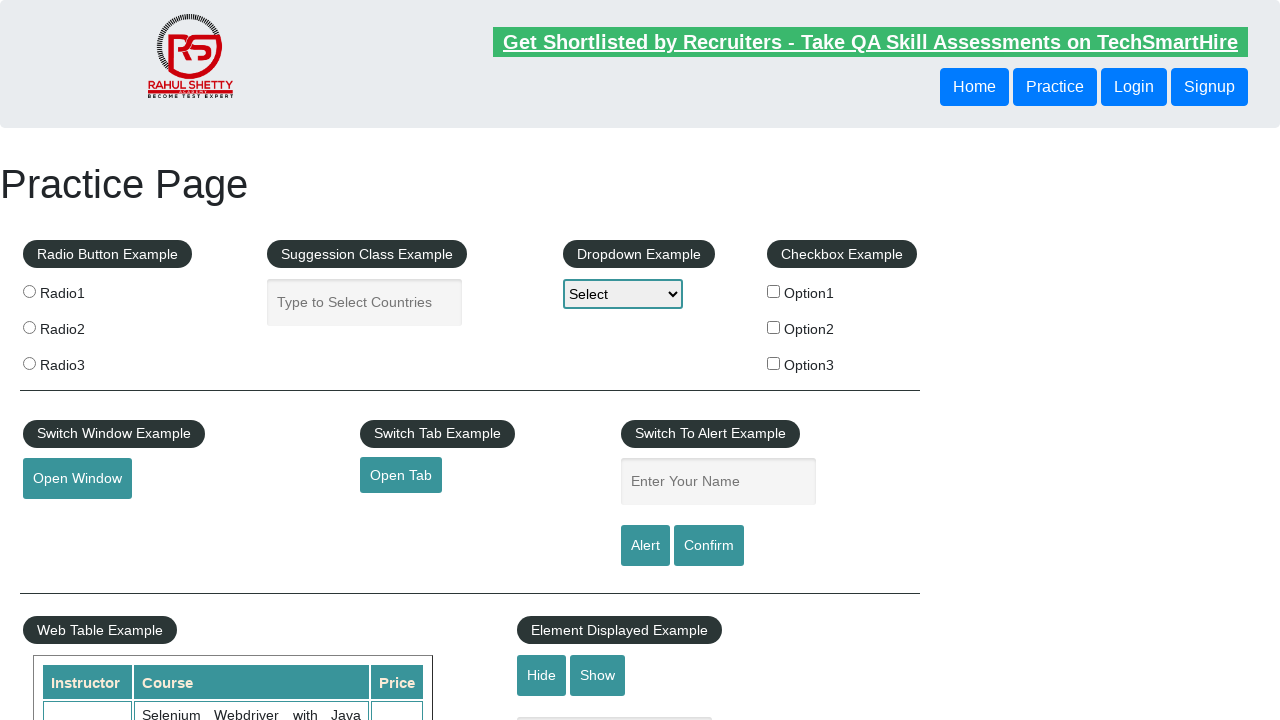